Tests a web form by filling a text input with "Selenium" and clicking the submit button, then attempts to verify a message element.

Starting URL: https://www.selenium.dev/selenium/web/web-form.html

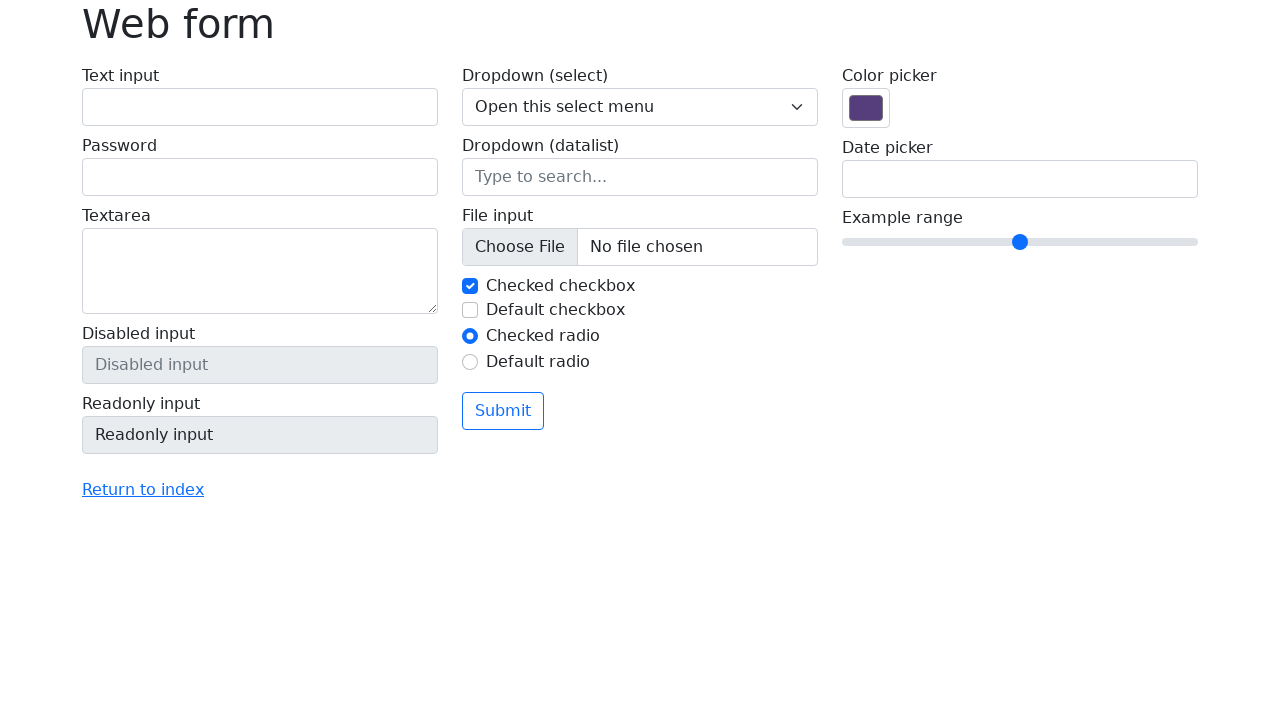

Filled text input with 'Selenium' on input[name='my-text']
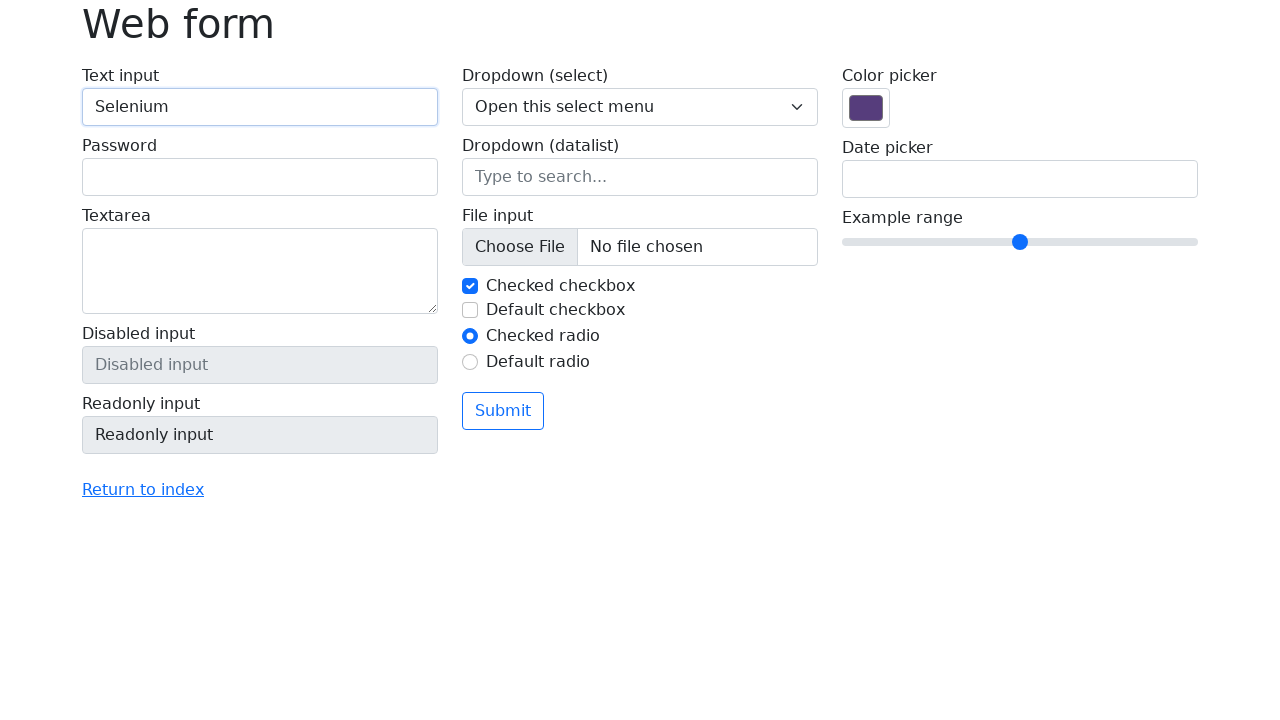

Clicked submit button at (503, 411) on button
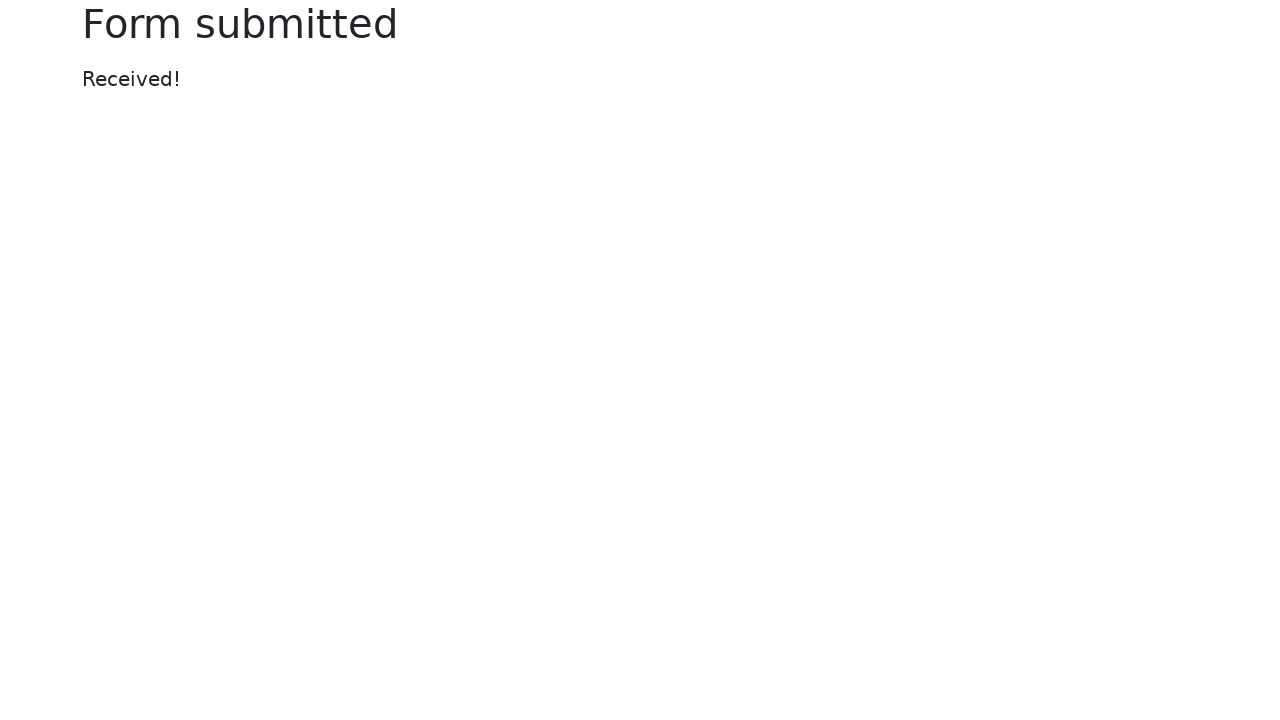

Message element appeared after form submission
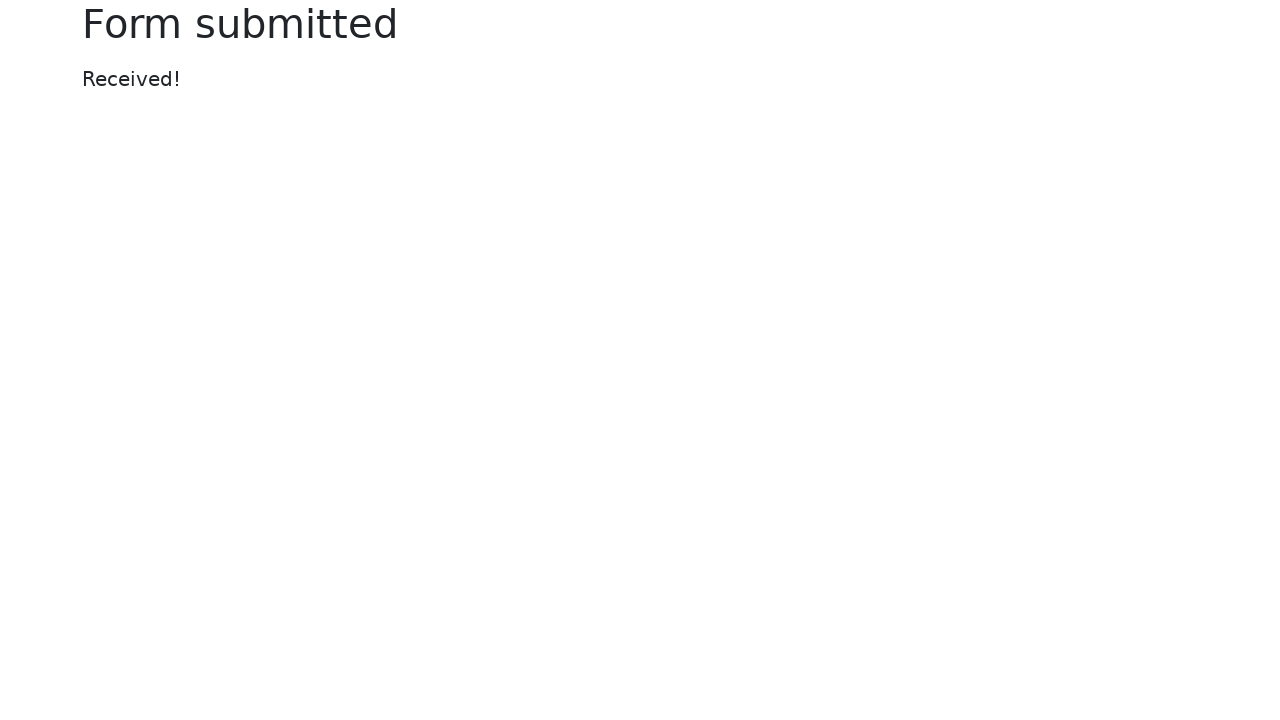

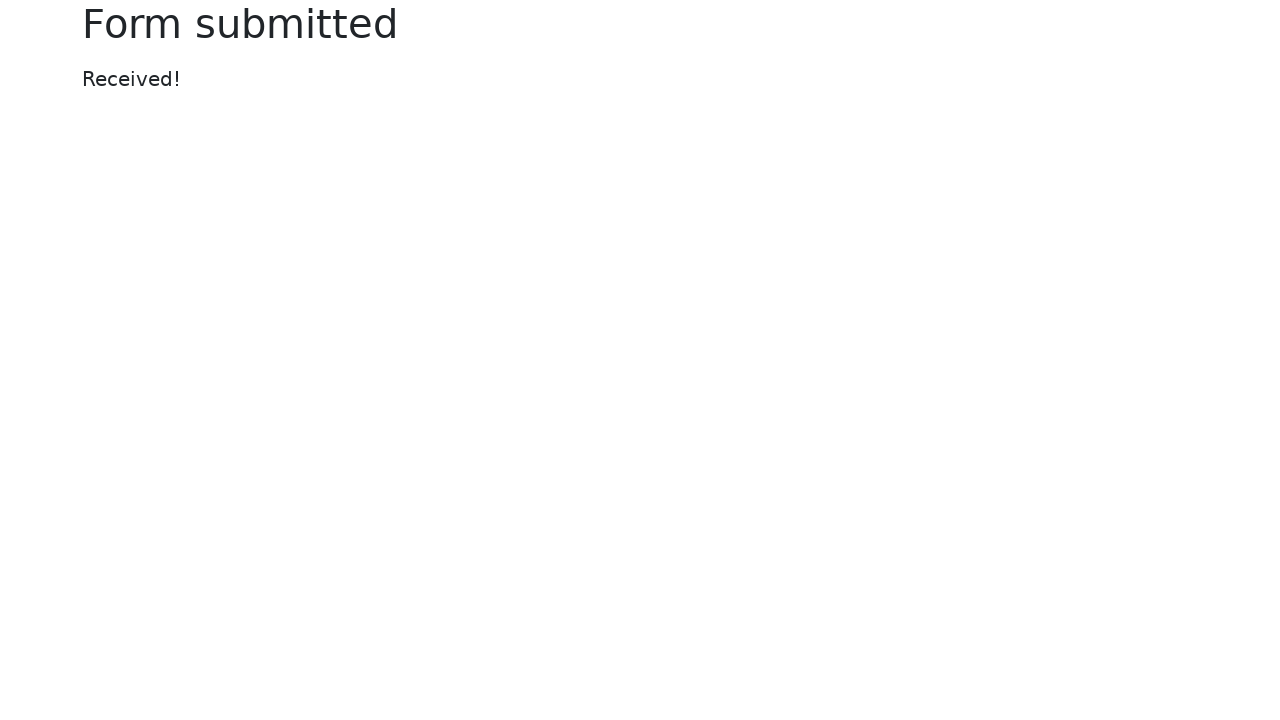